Tests checkbox selection functionality on a signup form by selecting specific checkboxes from a list of interest options

Starting URL: https://freelance-learn-automation.vercel.app/signup

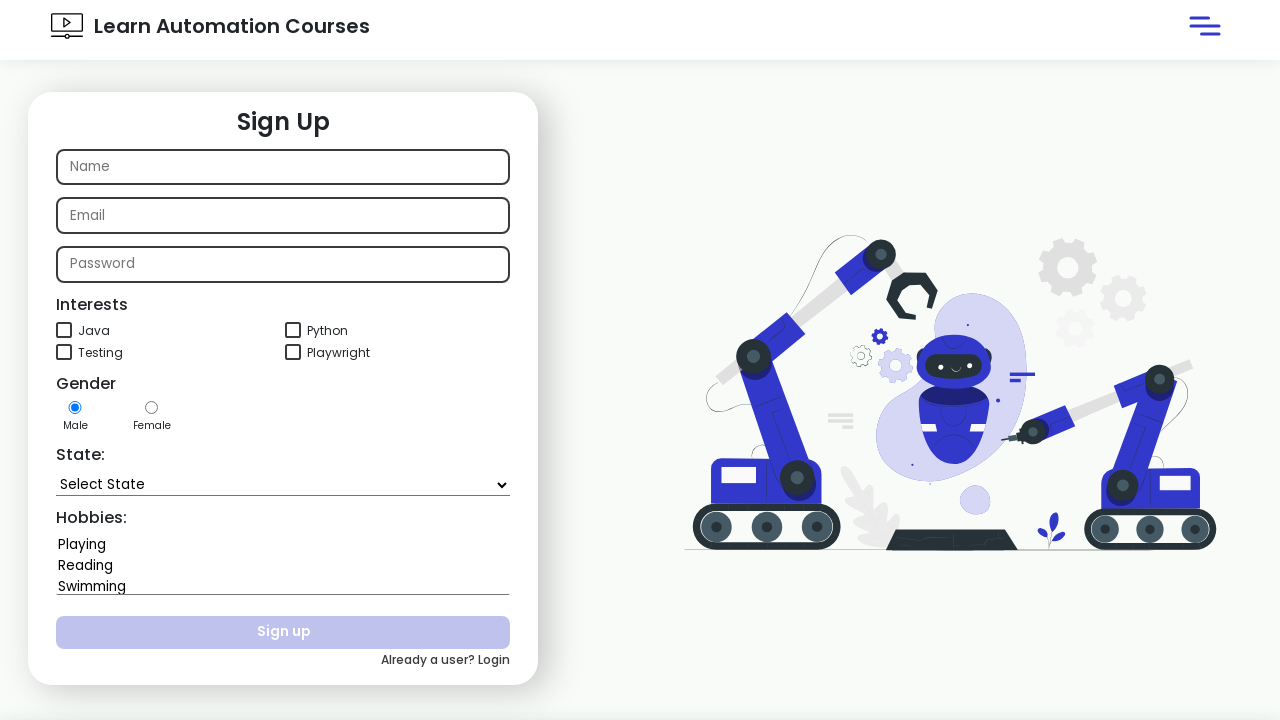

Waited for interest checkboxes to load
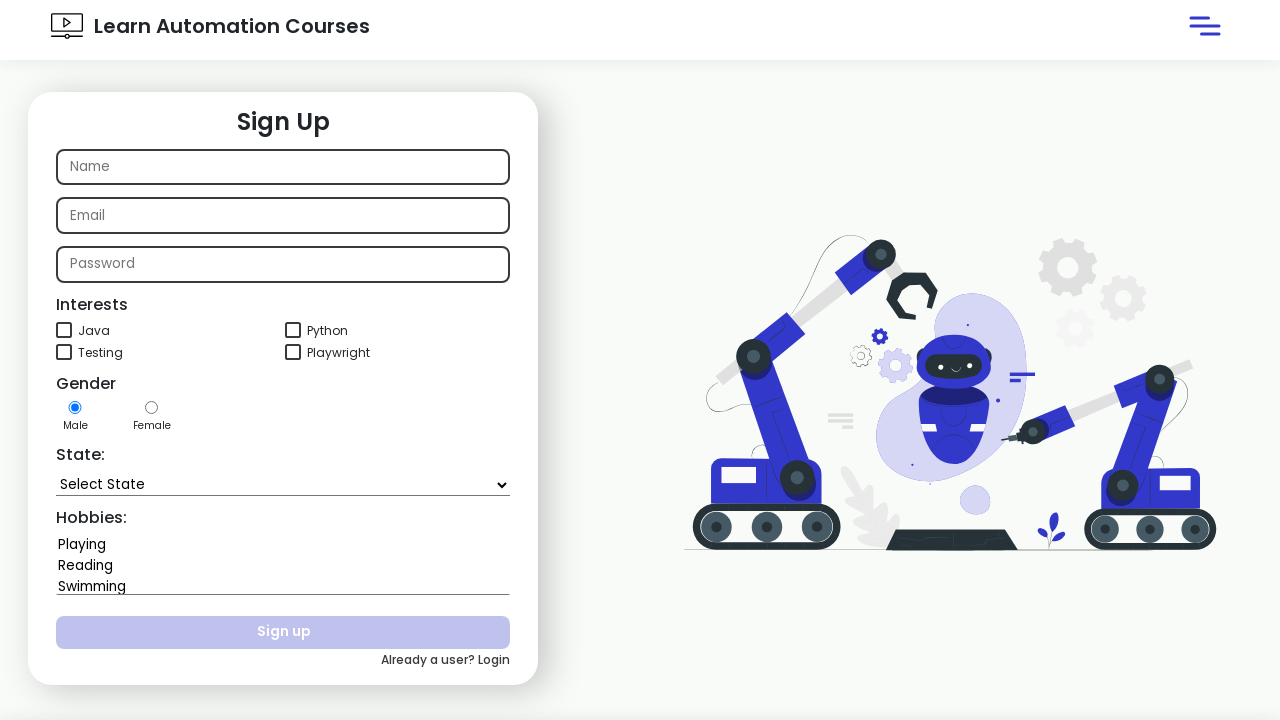

Retrieved all interest checkboxes from the form
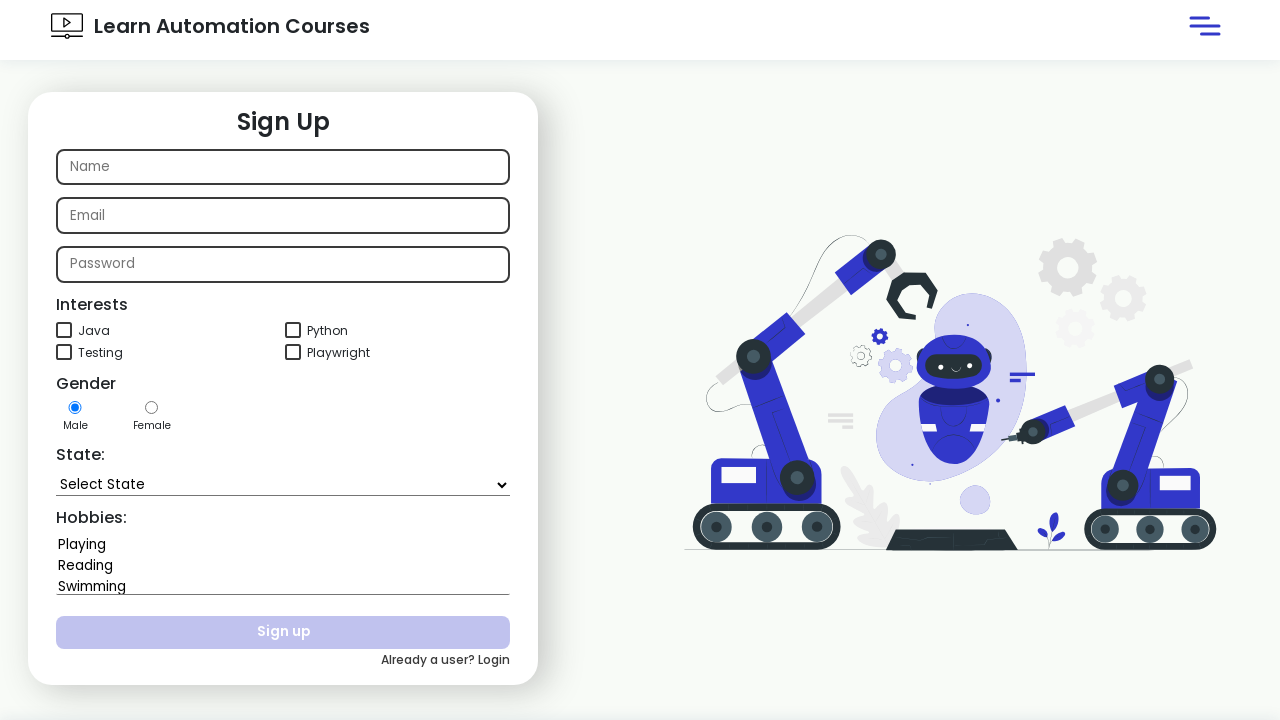

Selected the third checkbox from the interest options at (100, 353) on .interest >> nth=2
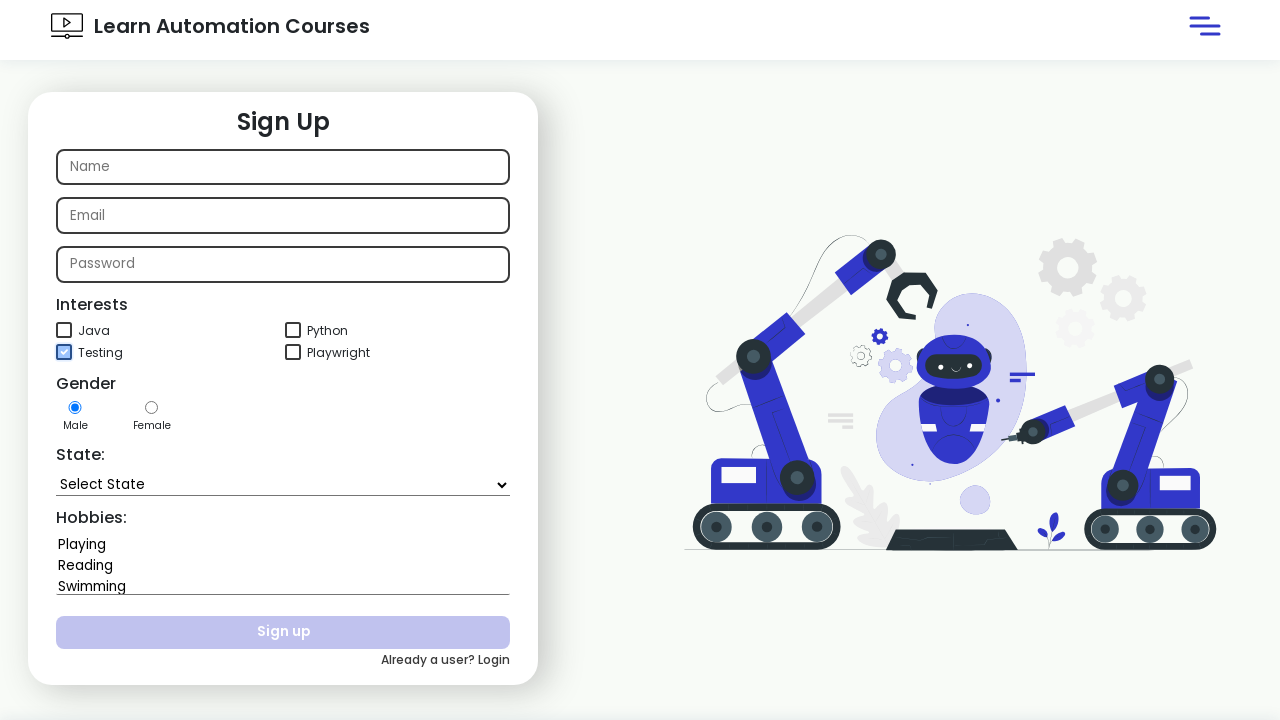

Selected the last checkbox from the interest options at (338, 353) on .interest >> nth=3
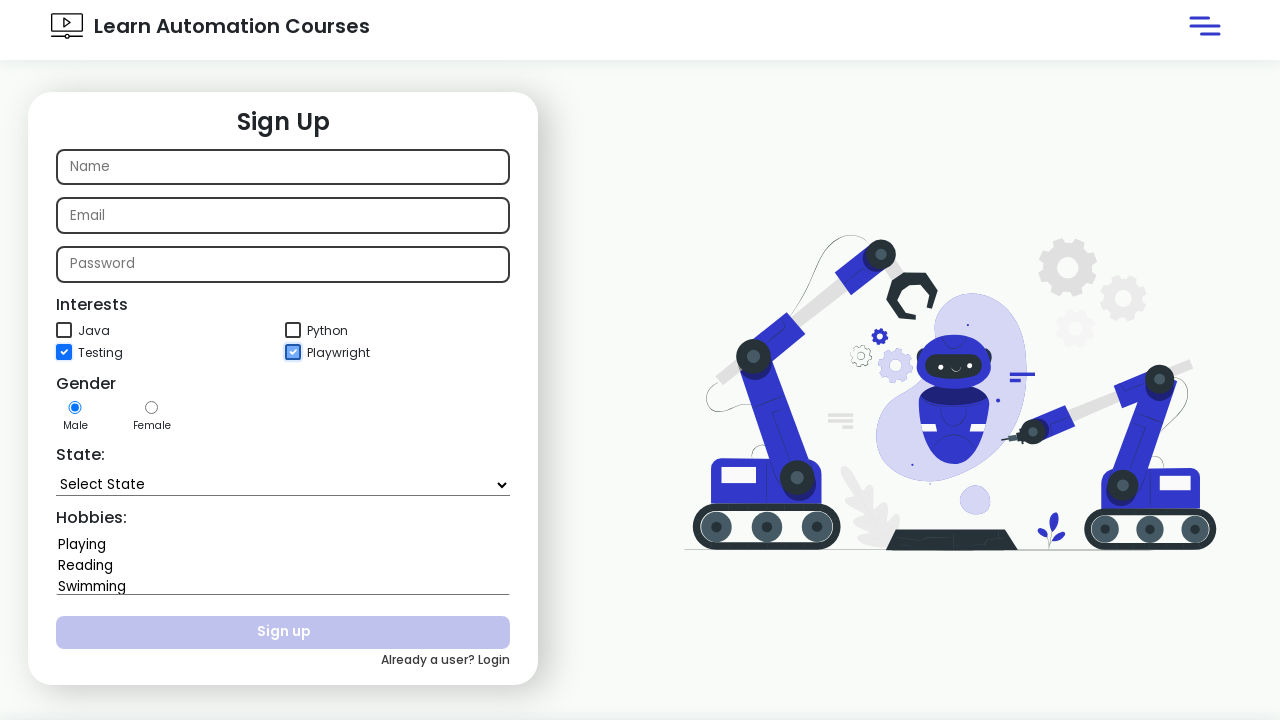

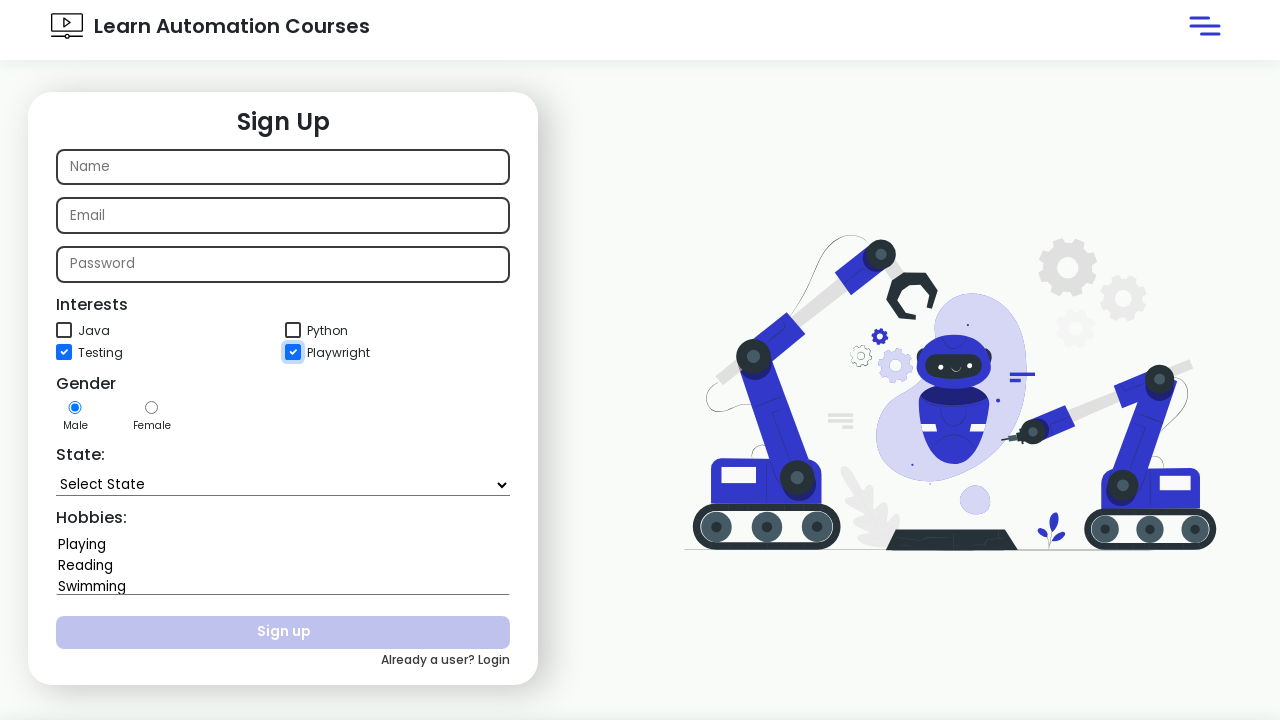